Tests assertions on a table element, verifies text content, and types into a name input field with clearing and retyping.

Starting URL: https://testautomationpractice.blogspot.com/

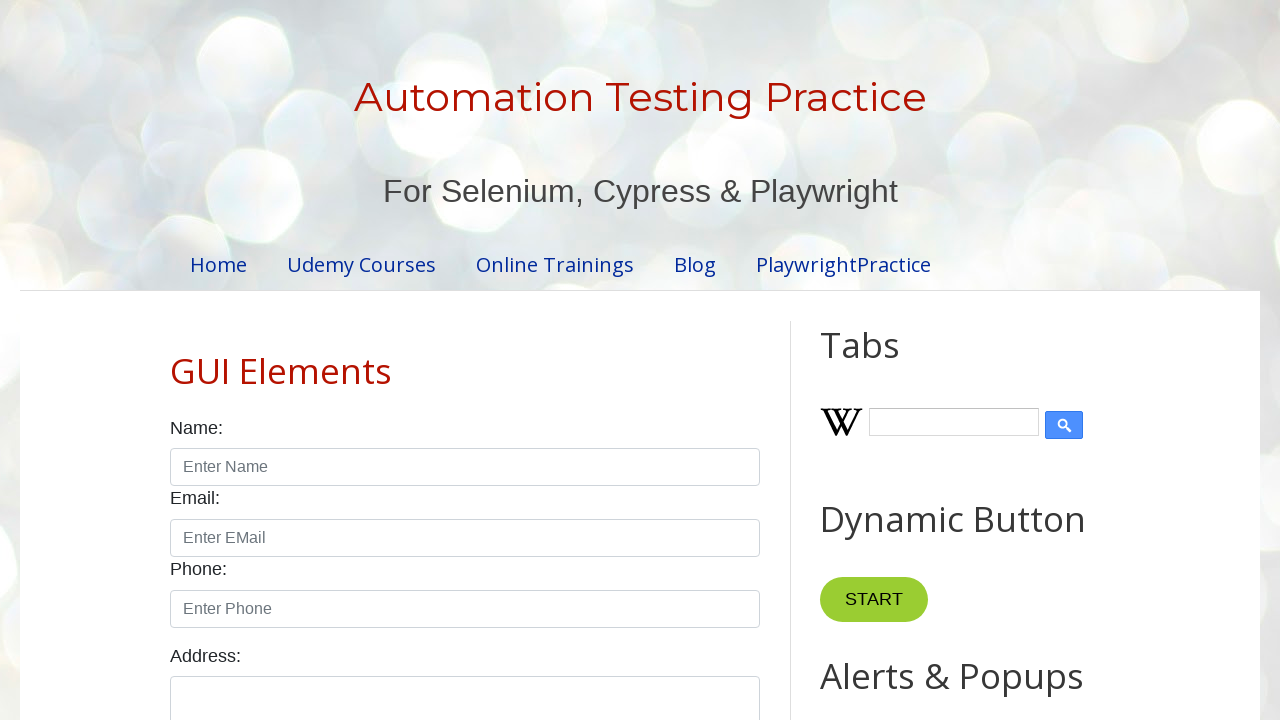

Verified table cell contains 'Amit'
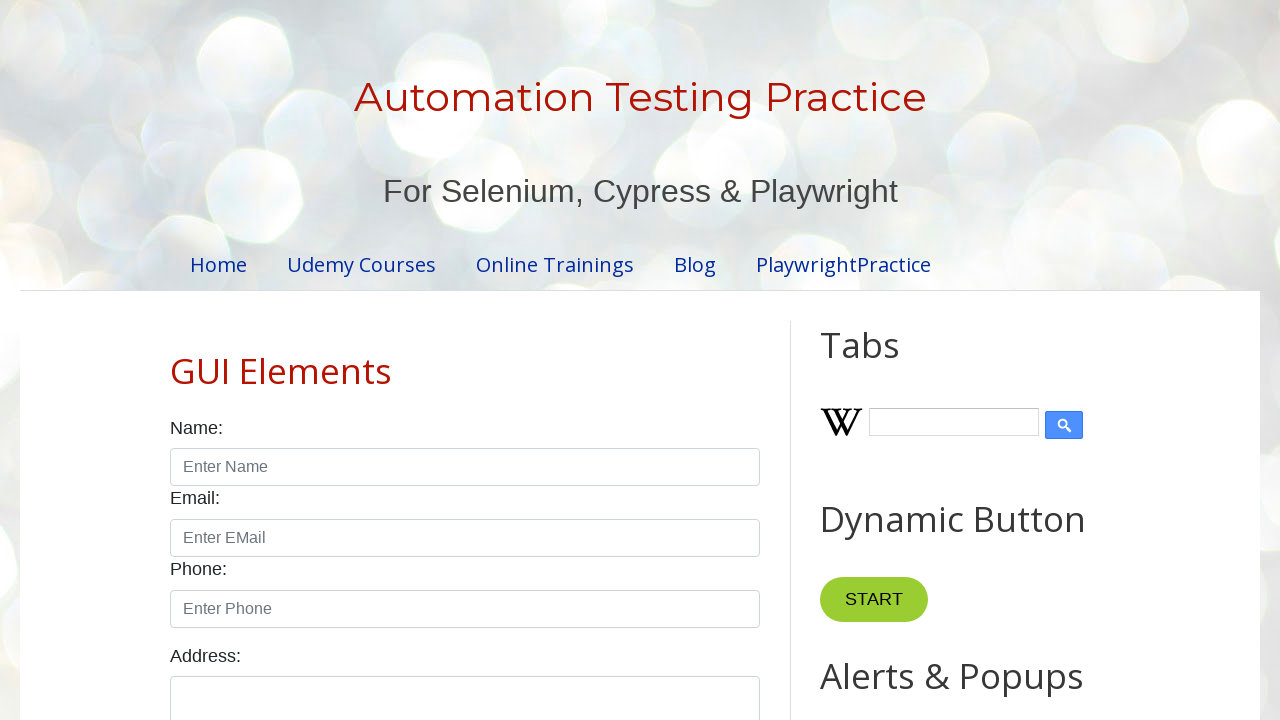

Filled name field with 'MyName' on #name
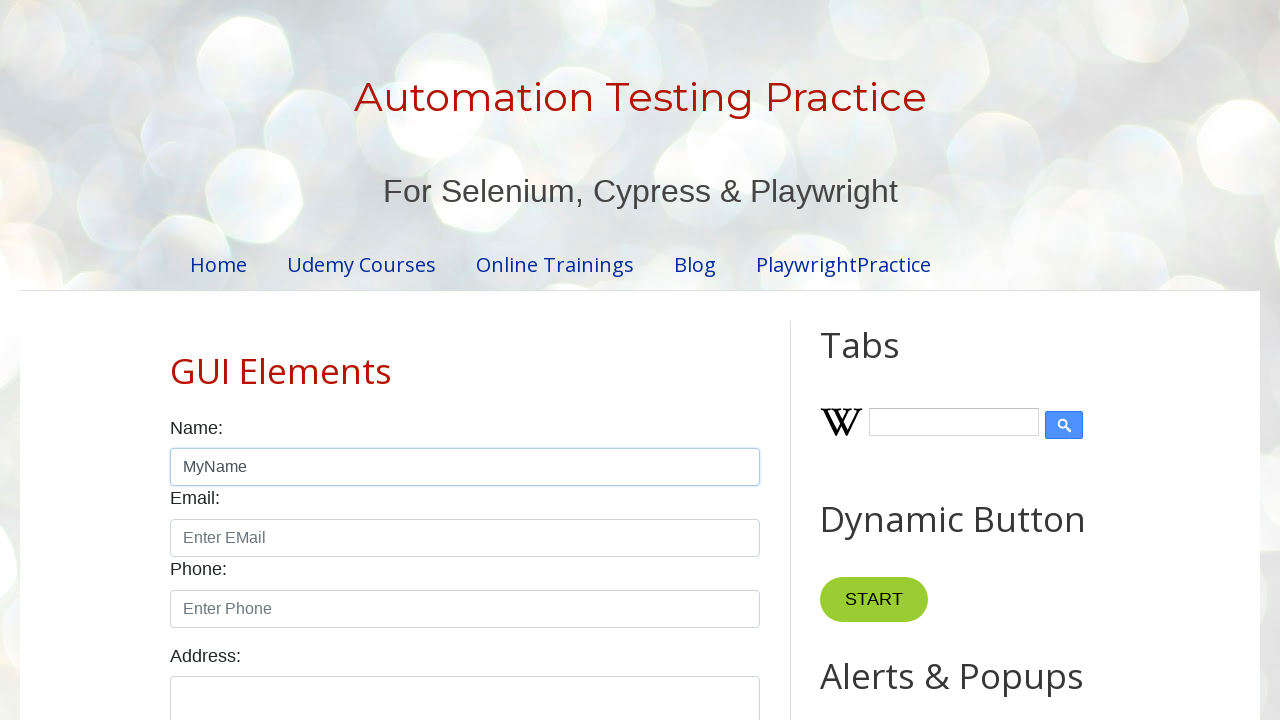

Cleared name field on #name
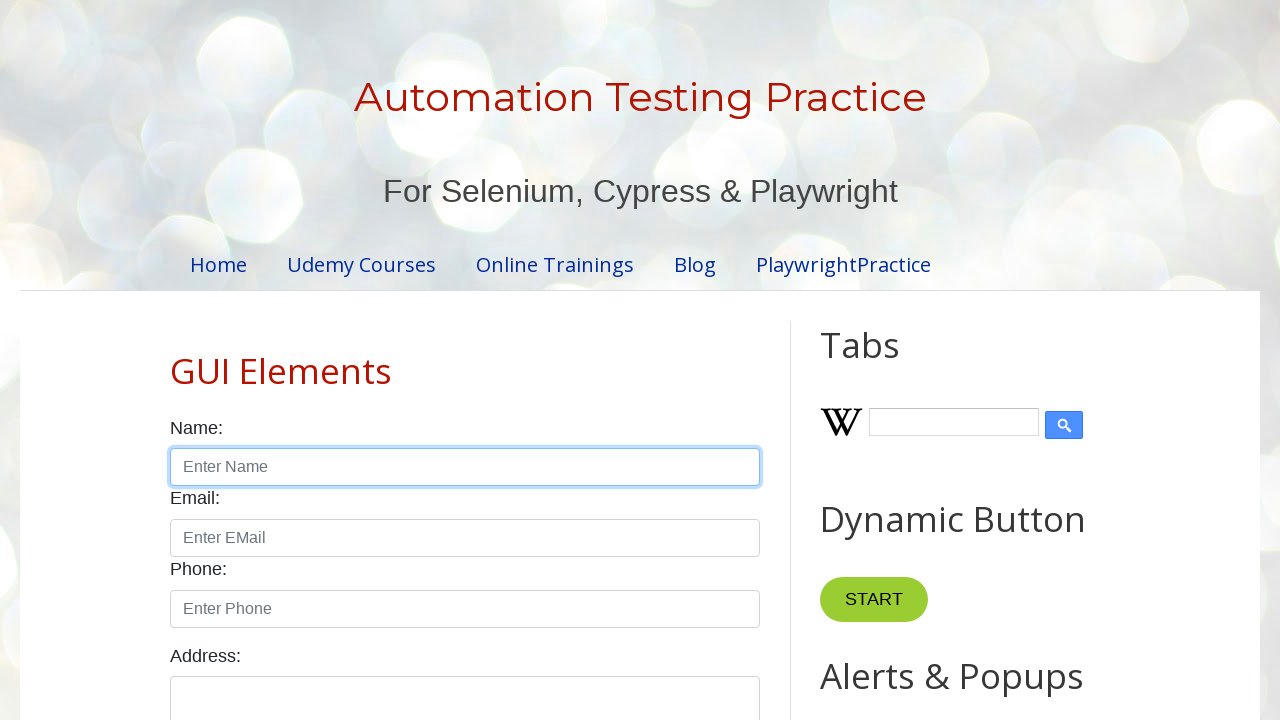

Filled name field with 'MyAnotherName' on #name
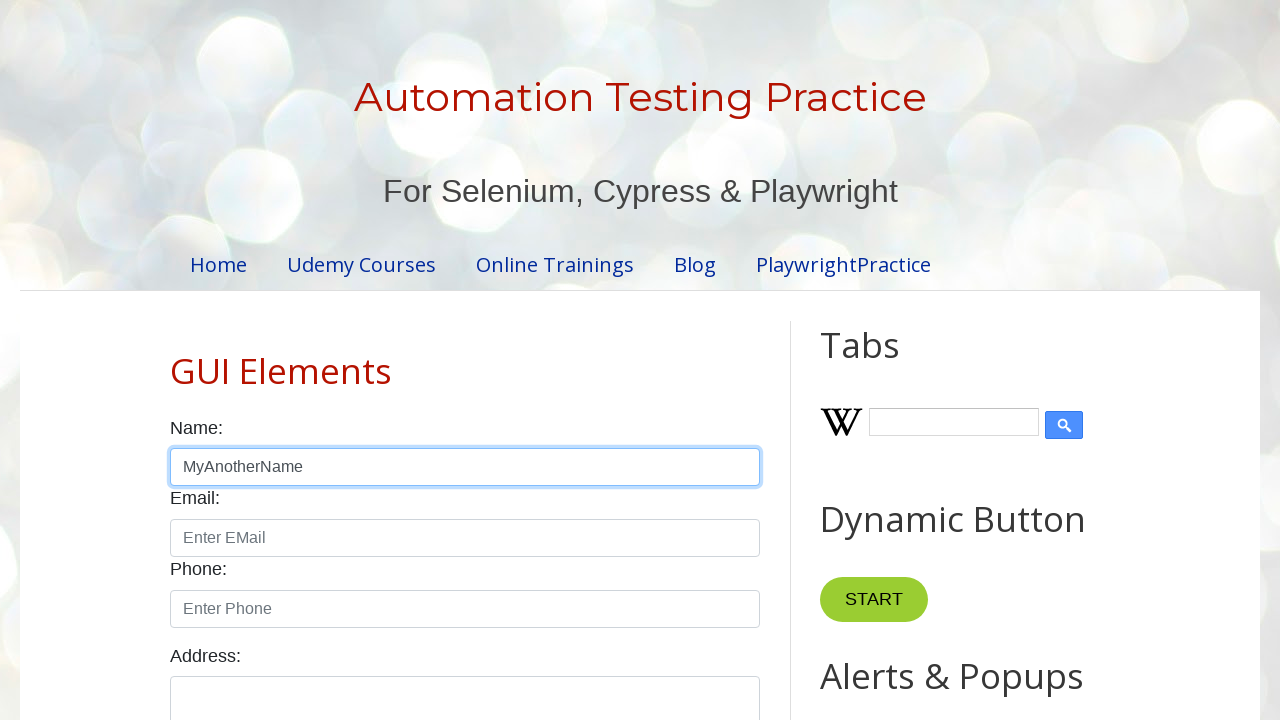

Verified table cell contains 'Learn'
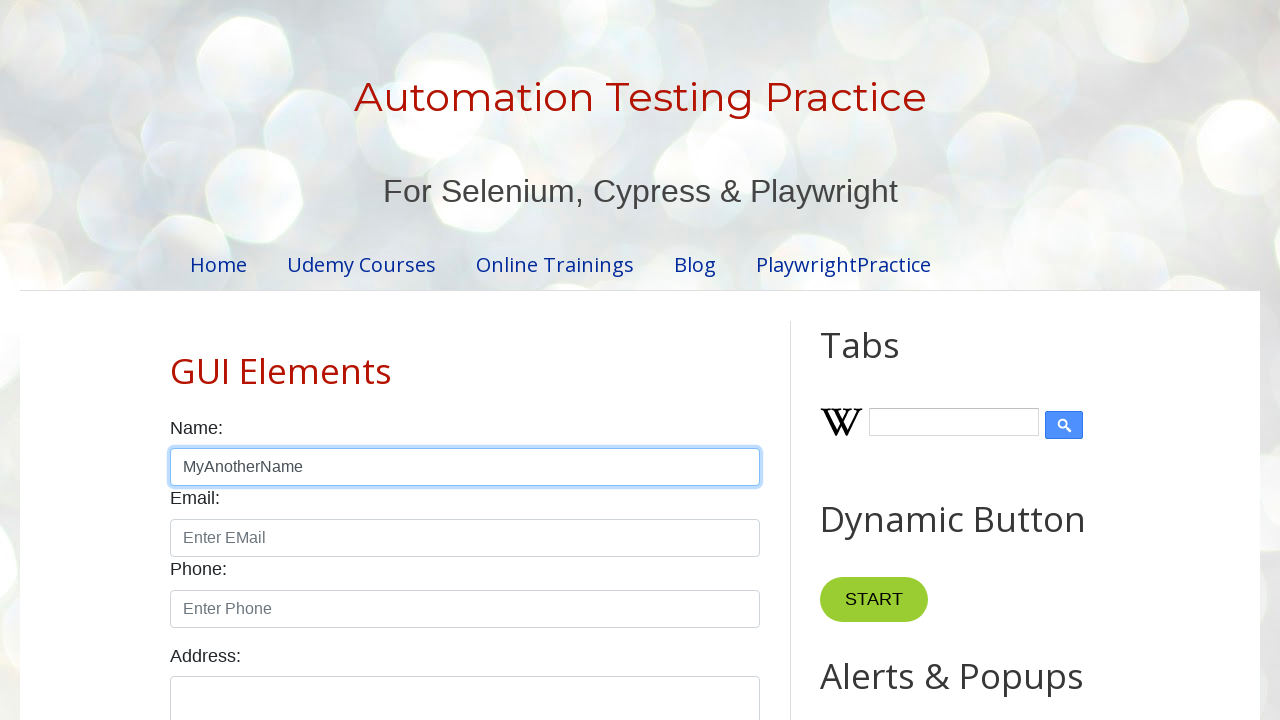

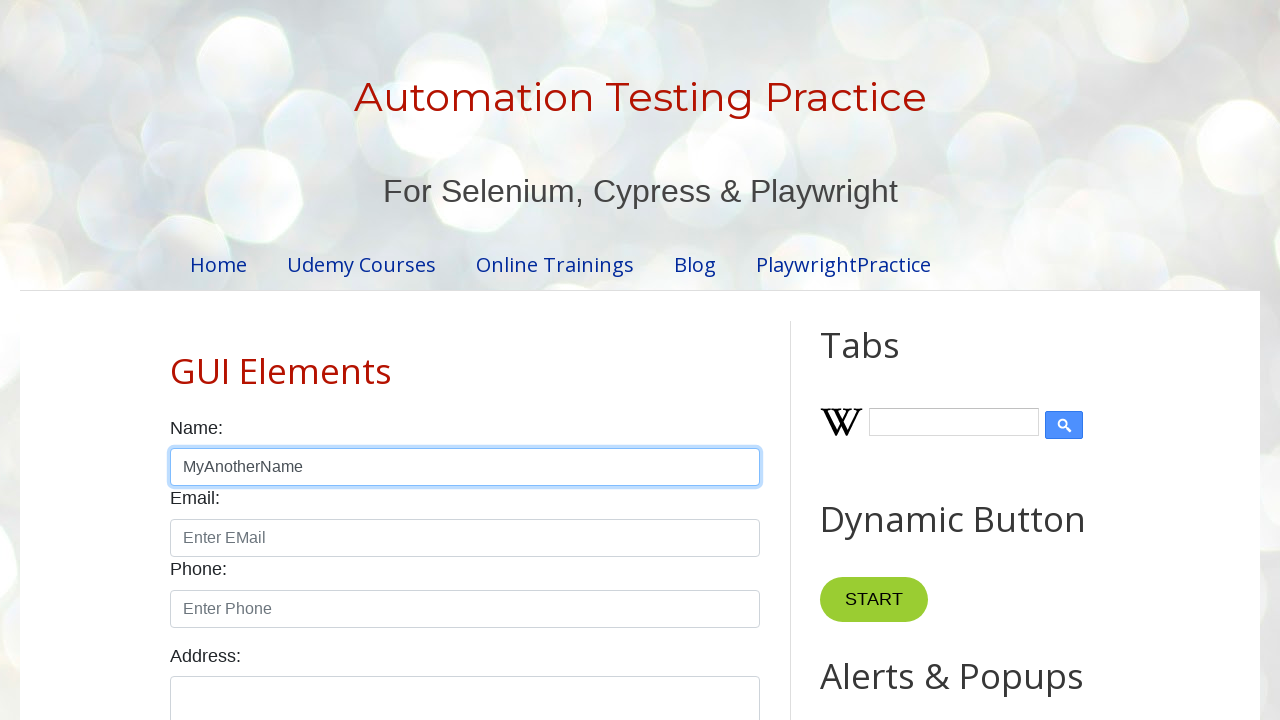